Navigates to the OrangeCRM website, maximizes the browser window, and verifies the page loads by checking the title.

Starting URL: https://www.orangecrm.com/

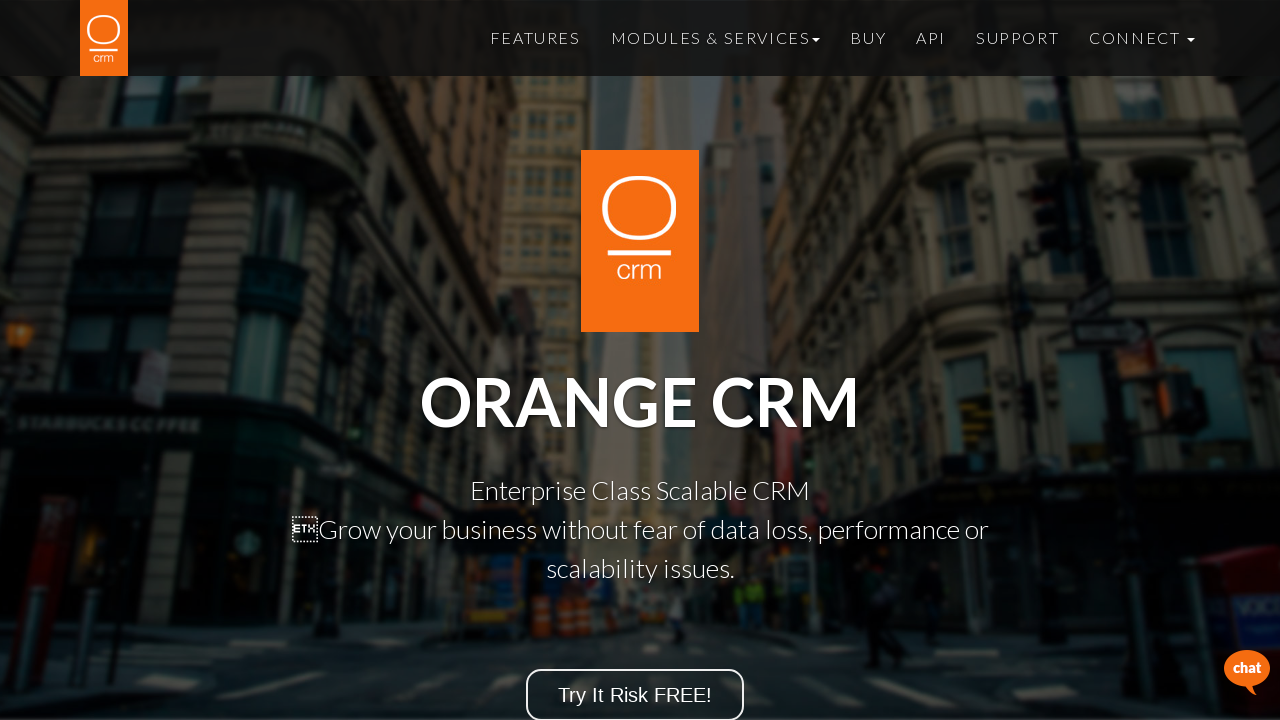

Navigated to OrangeCRM website
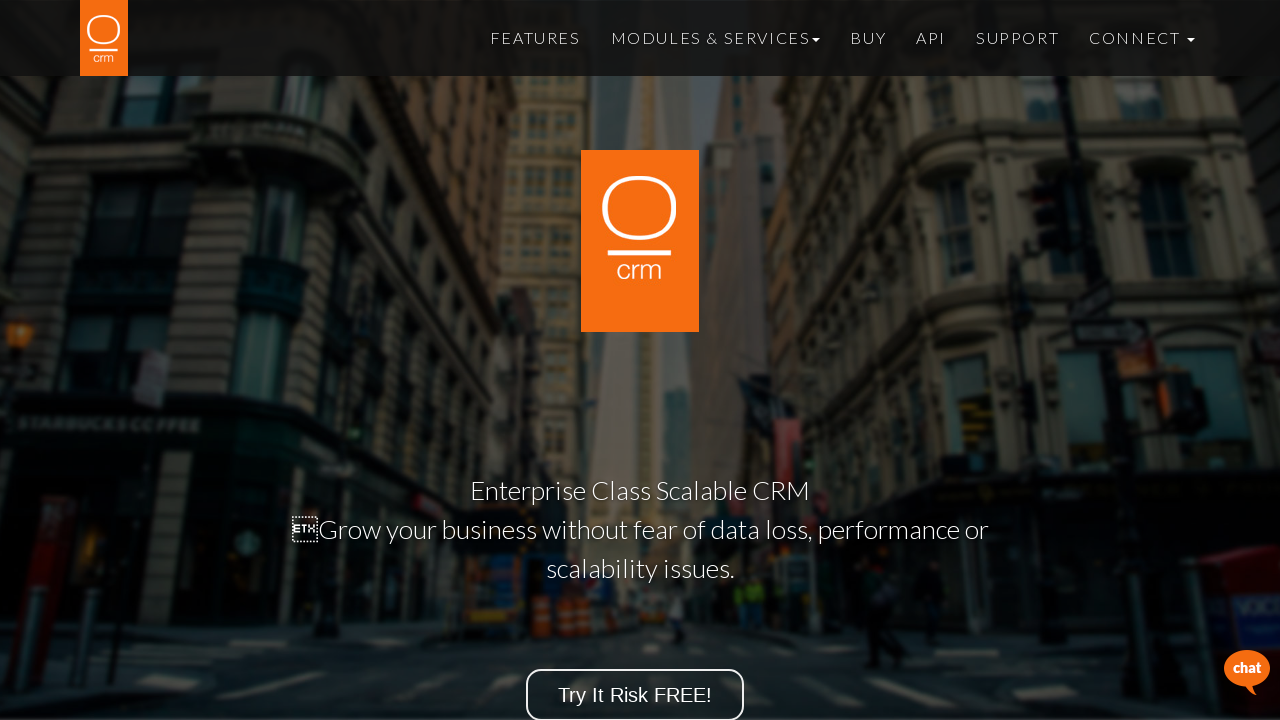

Maximized browser window to 1920x1080
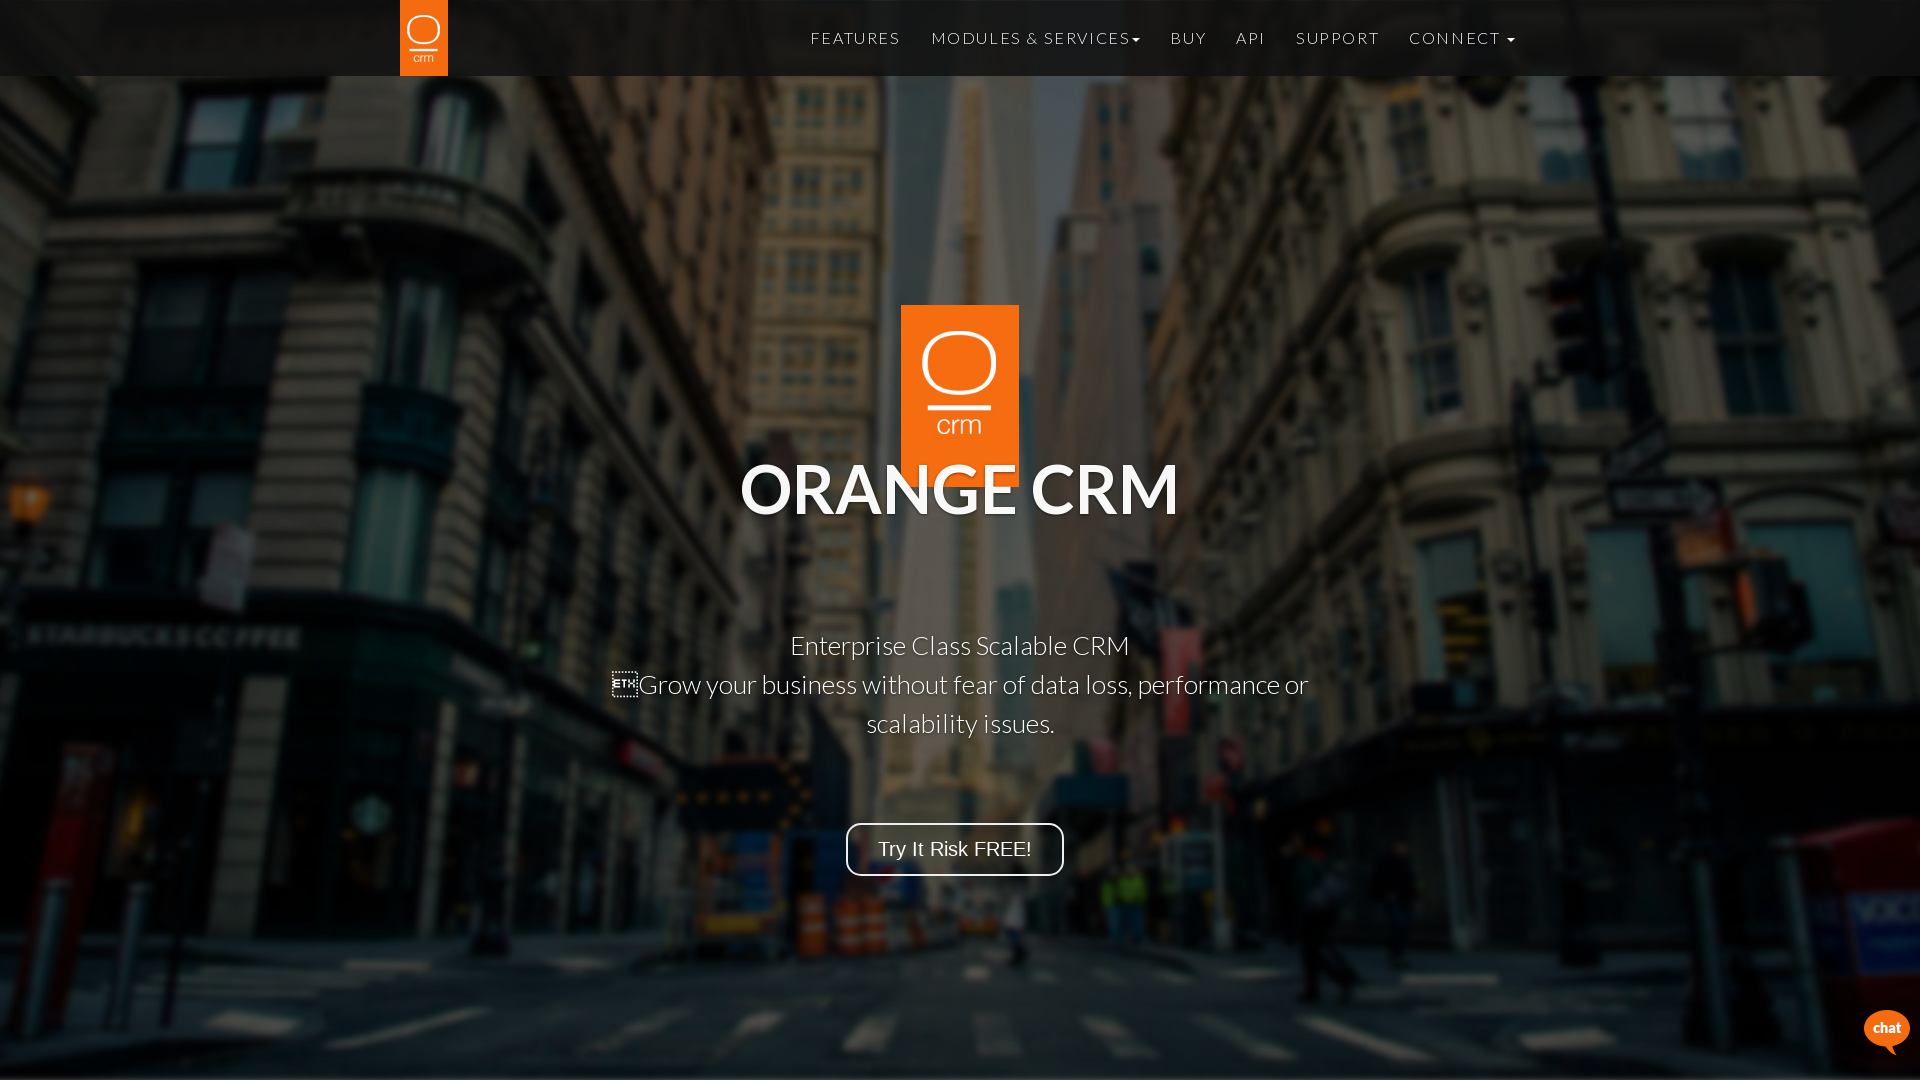

Page fully loaded (domcontentloaded state reached)
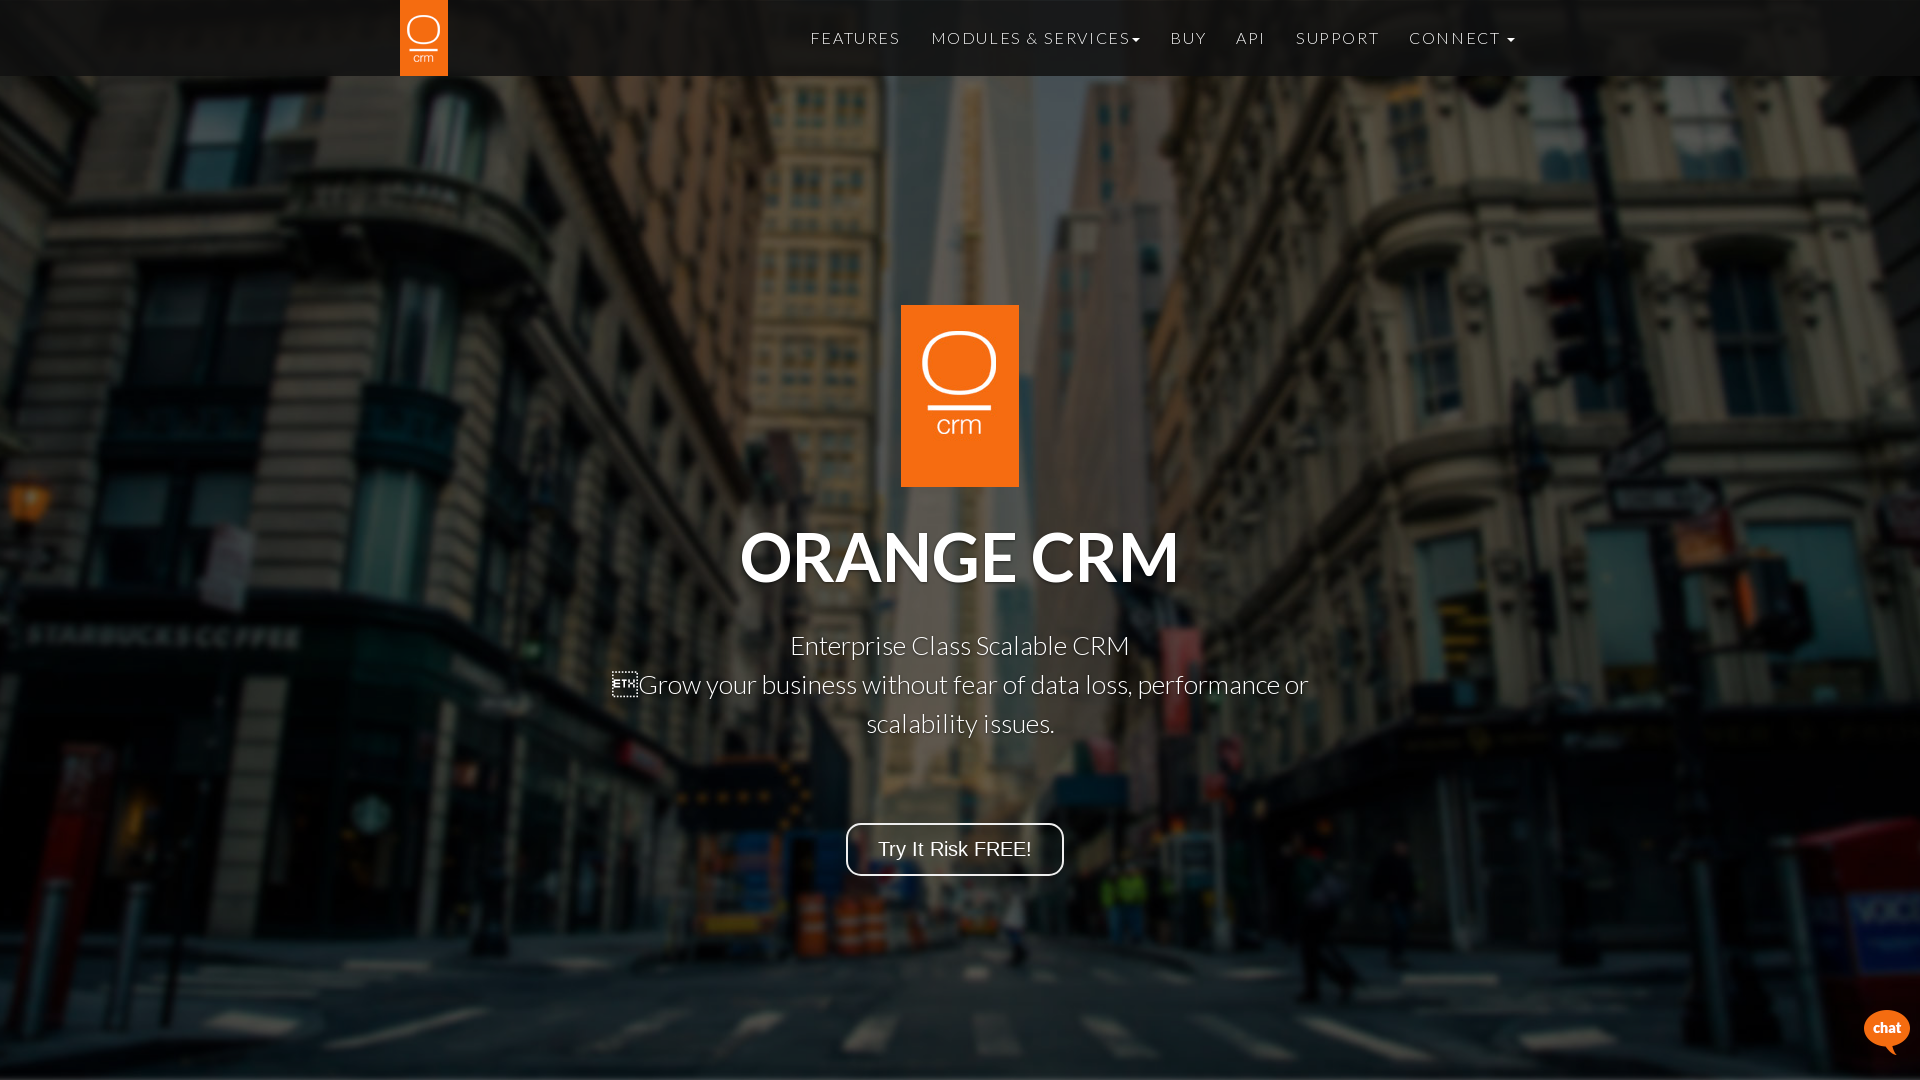

Retrieved page title: 'CRM Web Based Enterprise Solution | OrangeCRM'
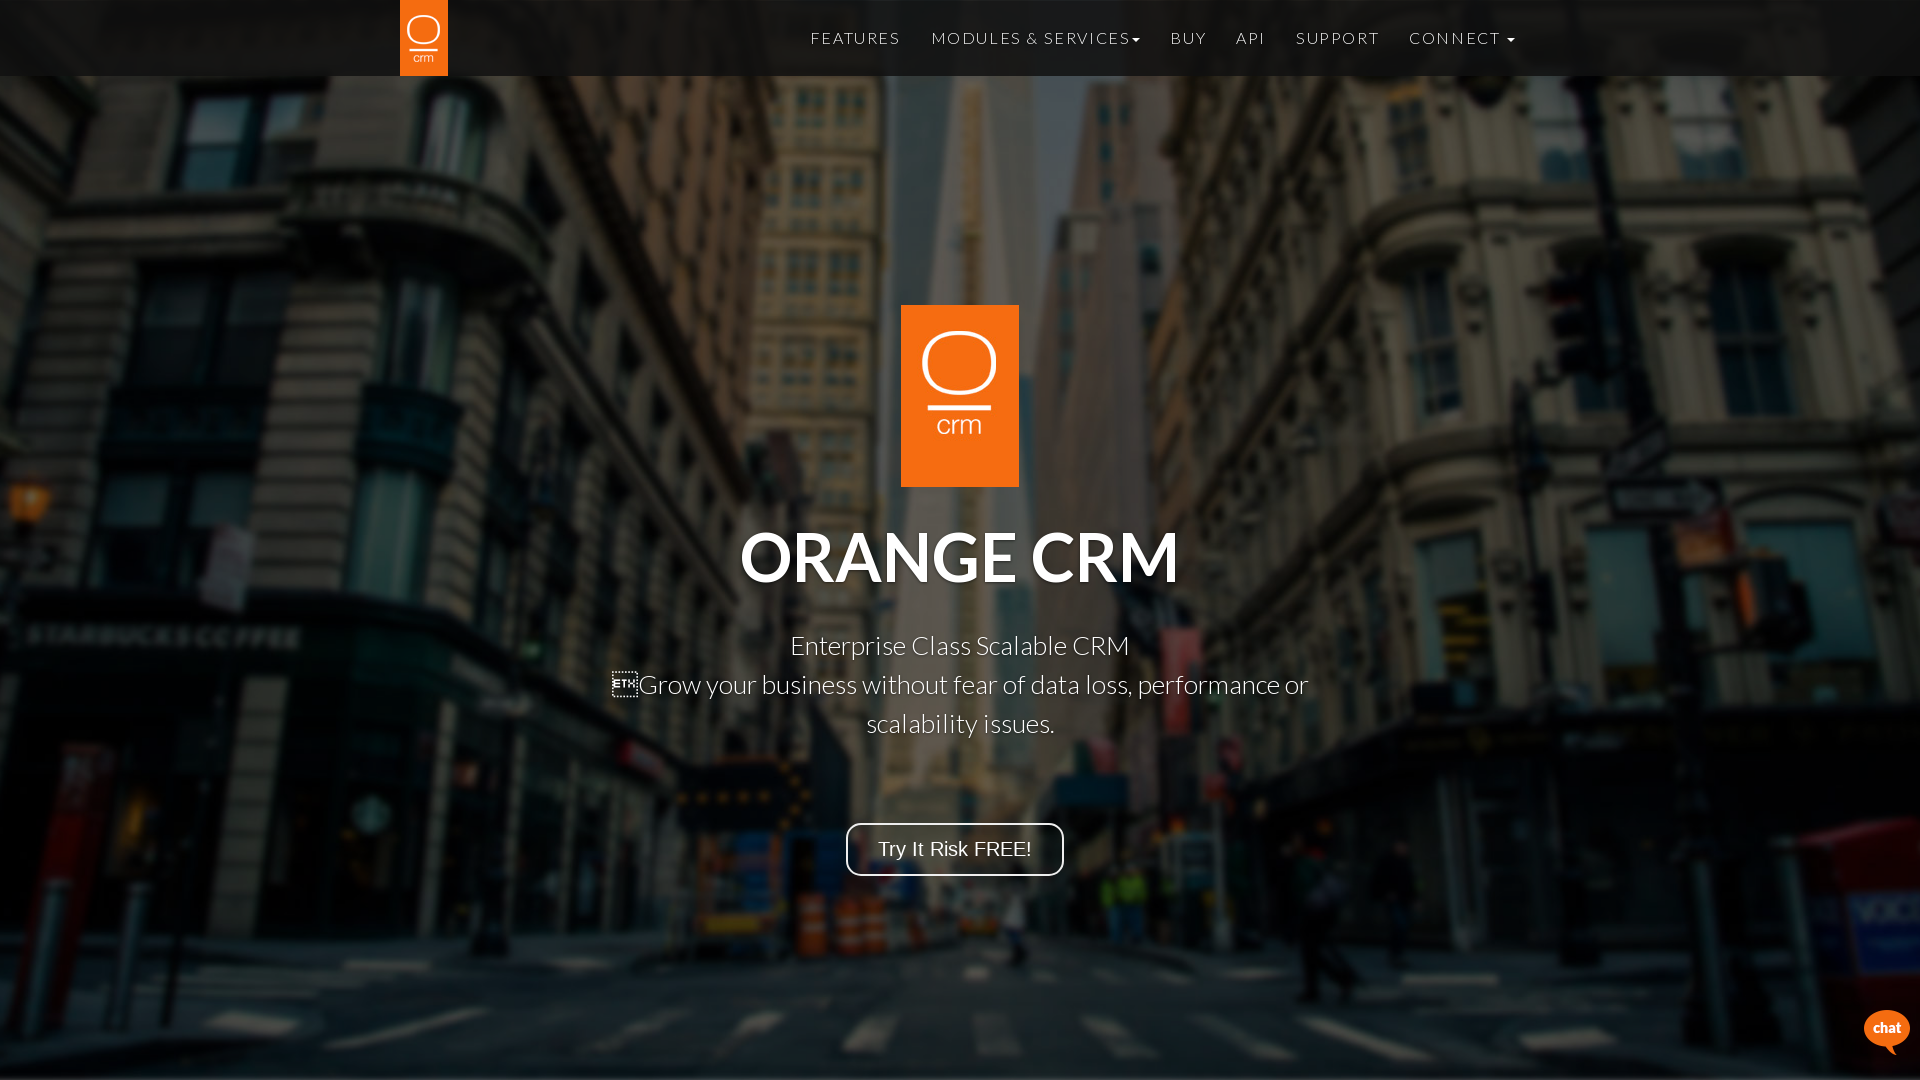

Verified page title is present and not empty
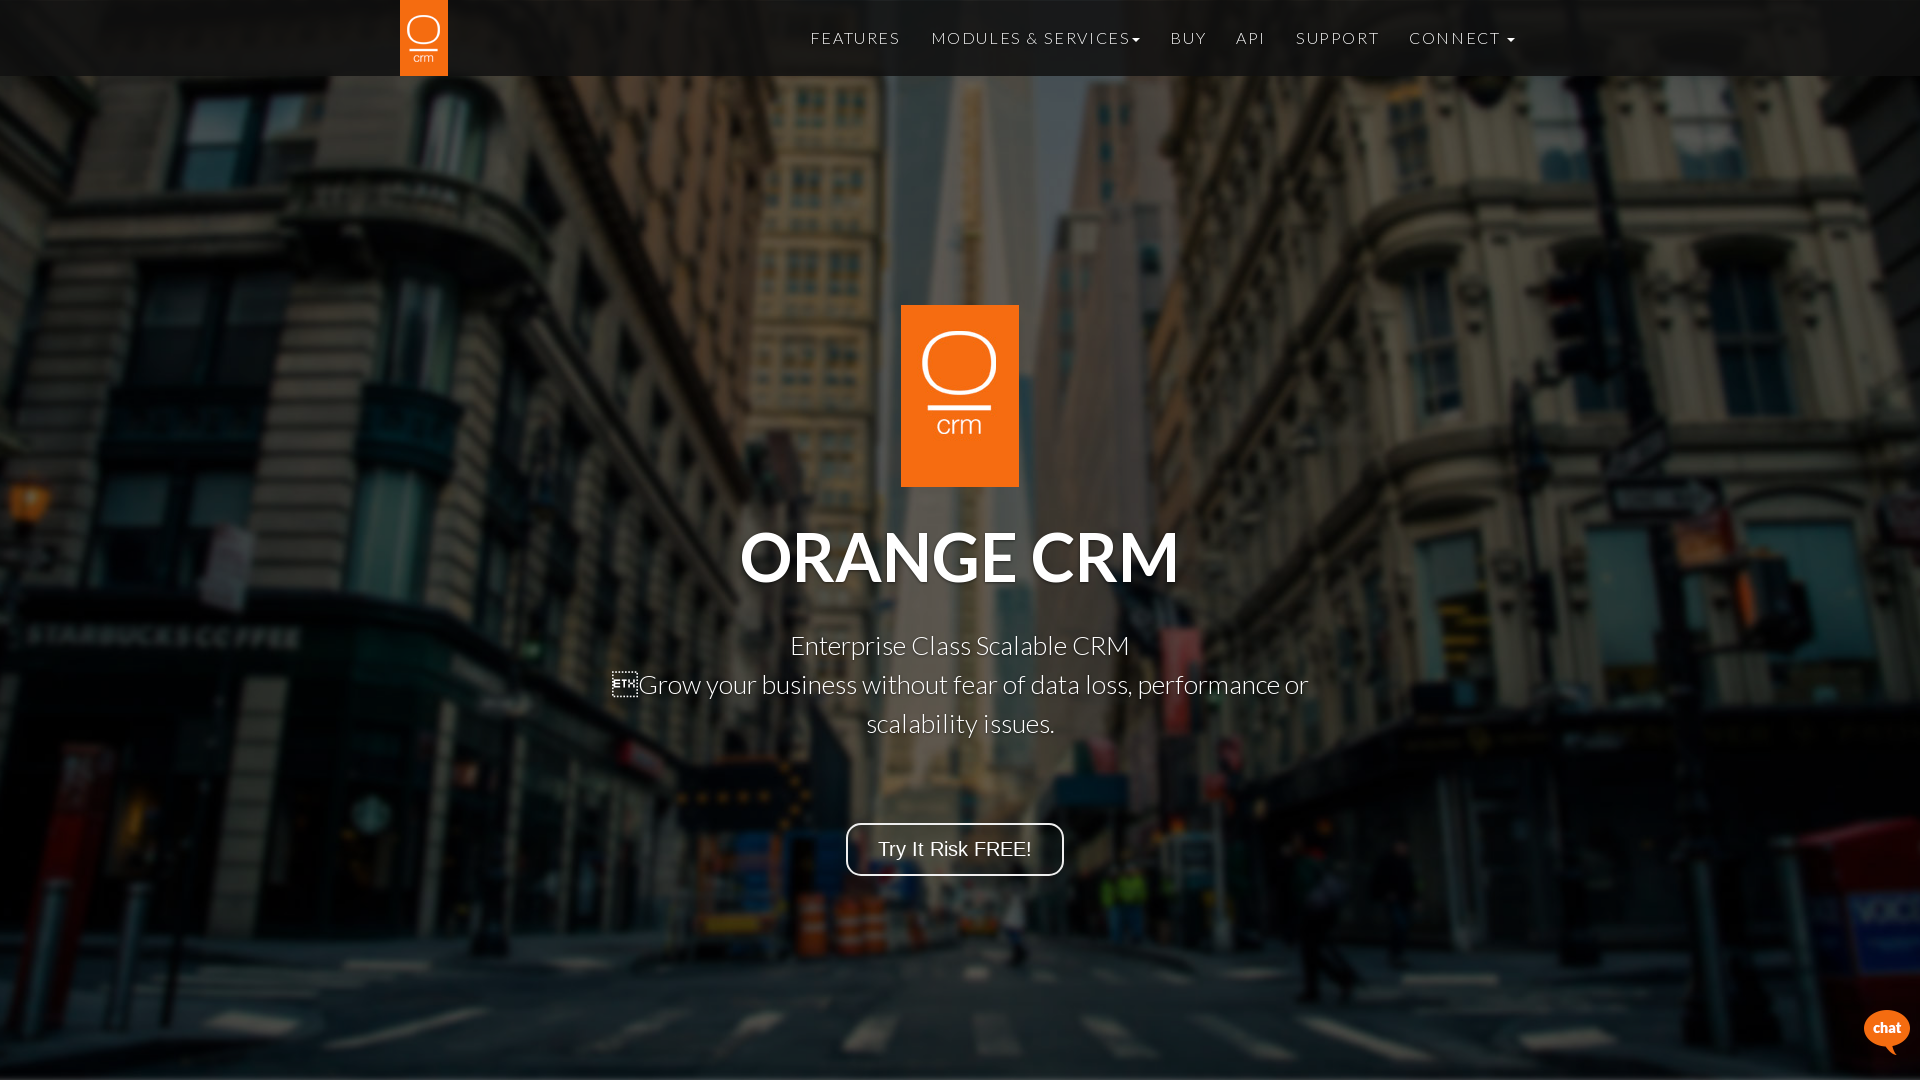

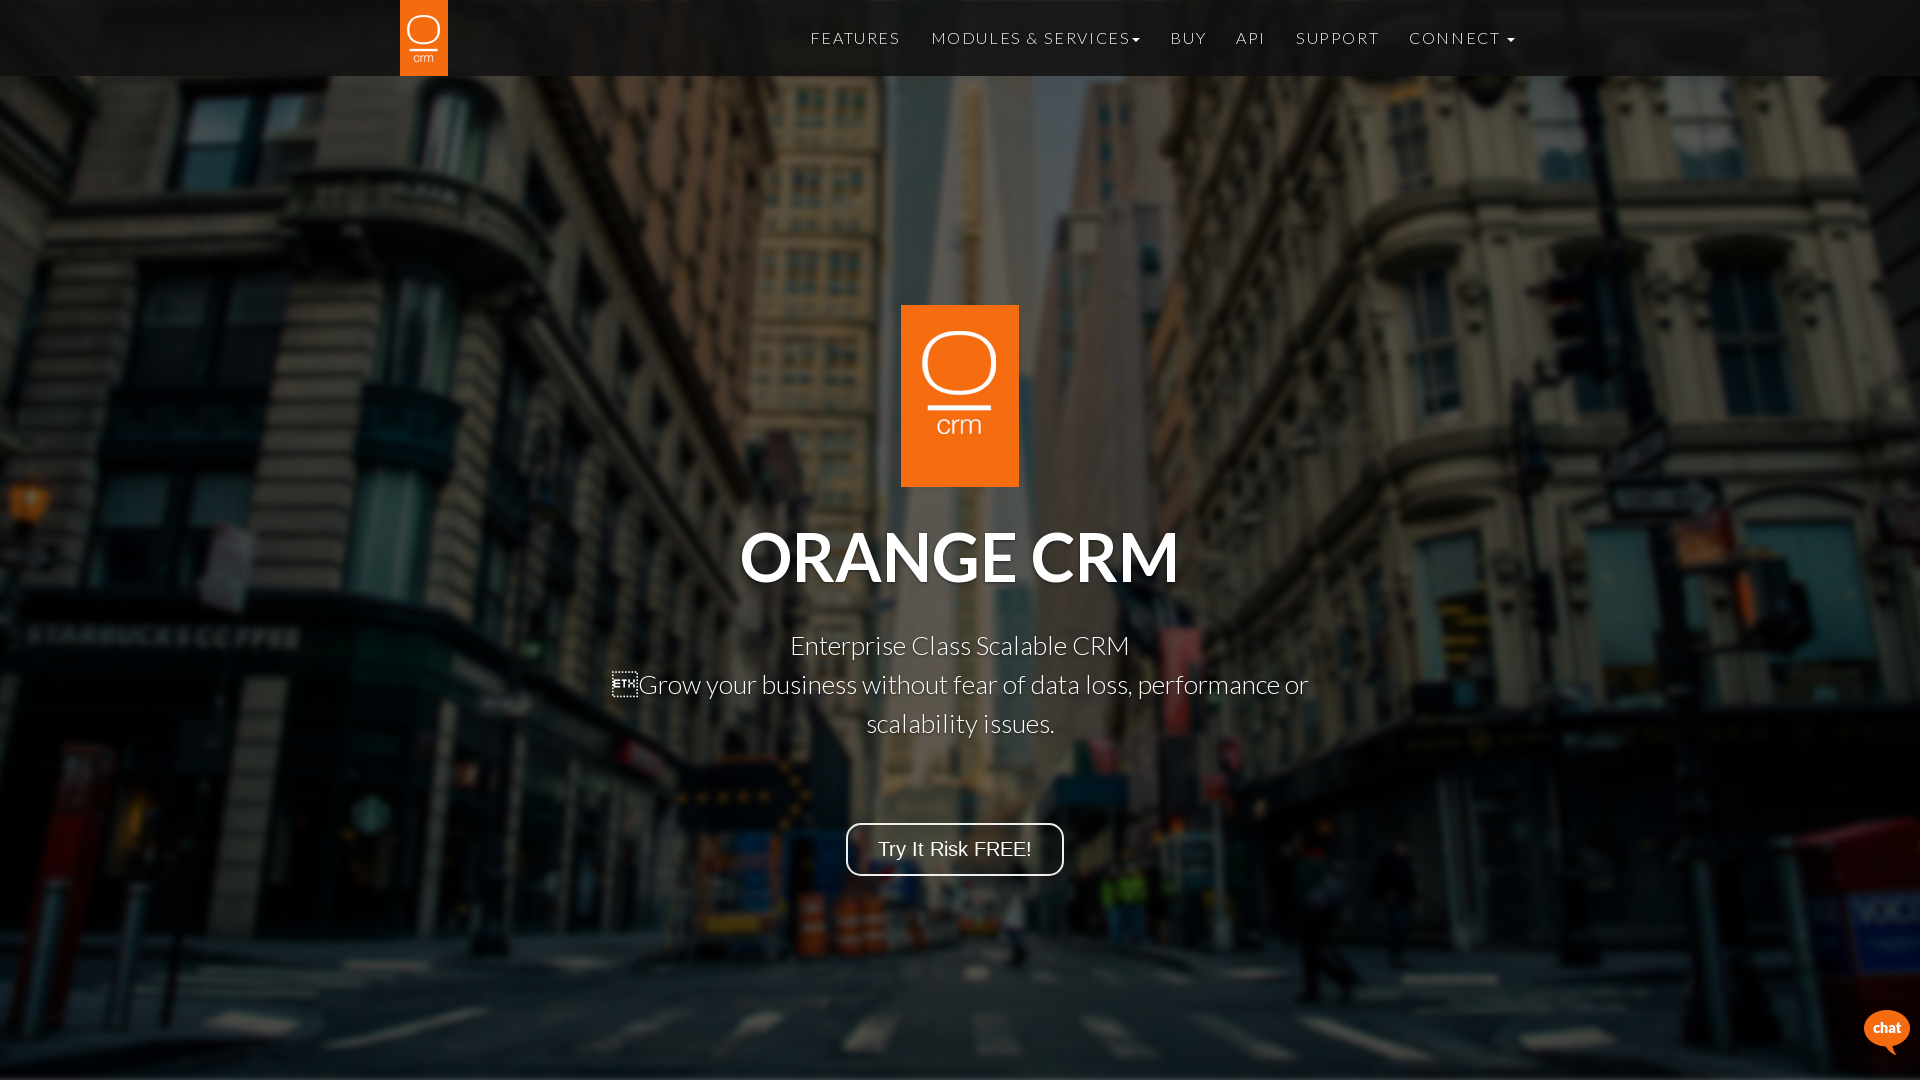